Tests a math form submission by reading a value from the page, calculating a mathematical formula, entering the result, checking a checkbox, clicking a radio button, and submitting the form

Starting URL: http://suninjuly.github.io/math.html

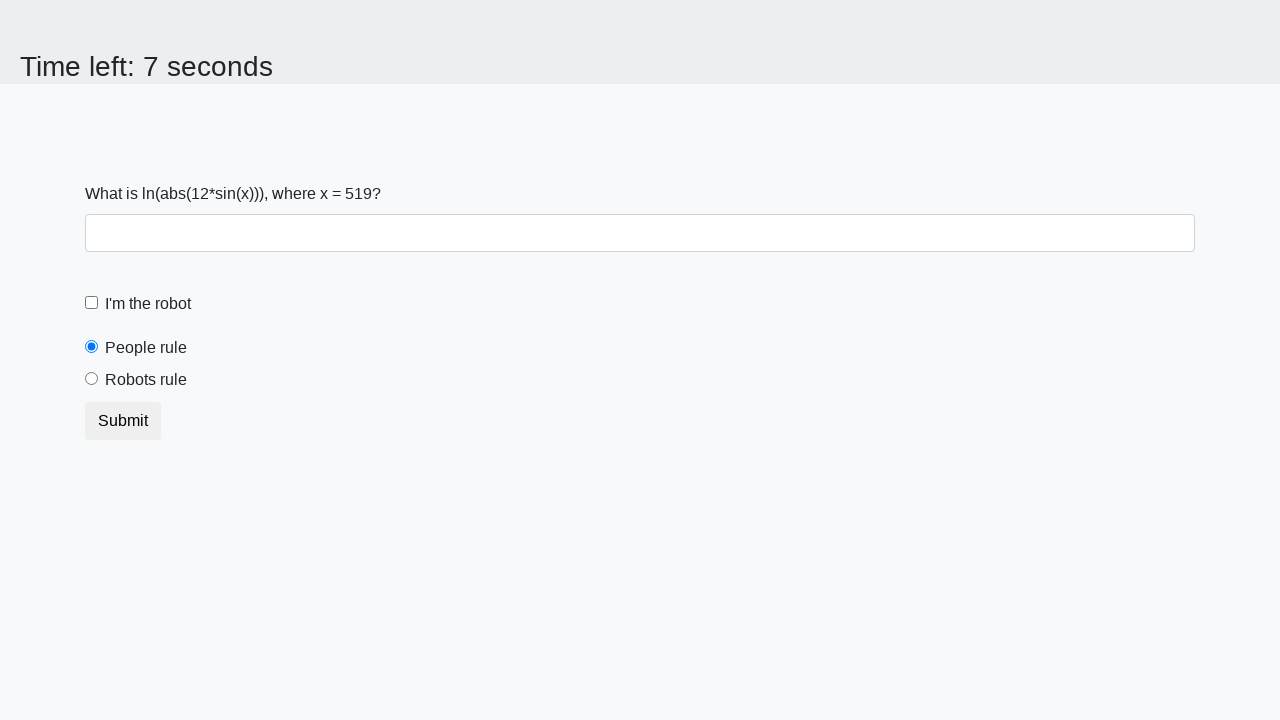

Located the x value input element
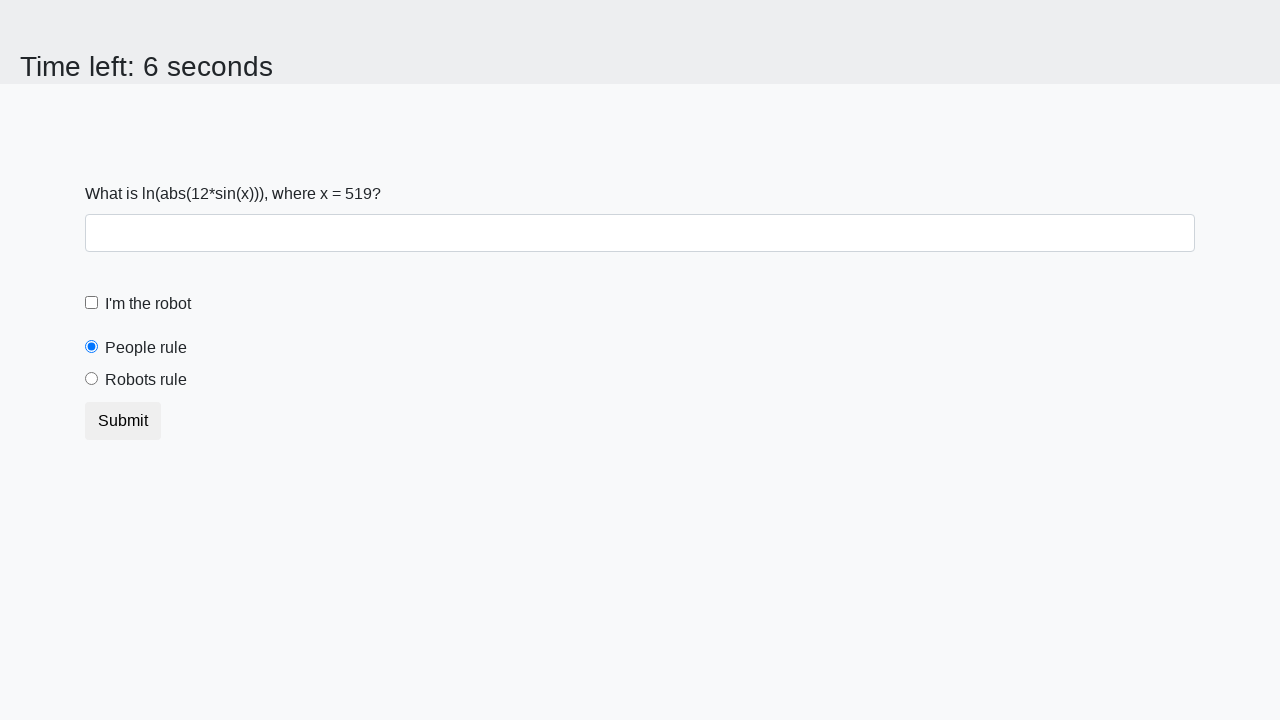

Read x value from page: 519
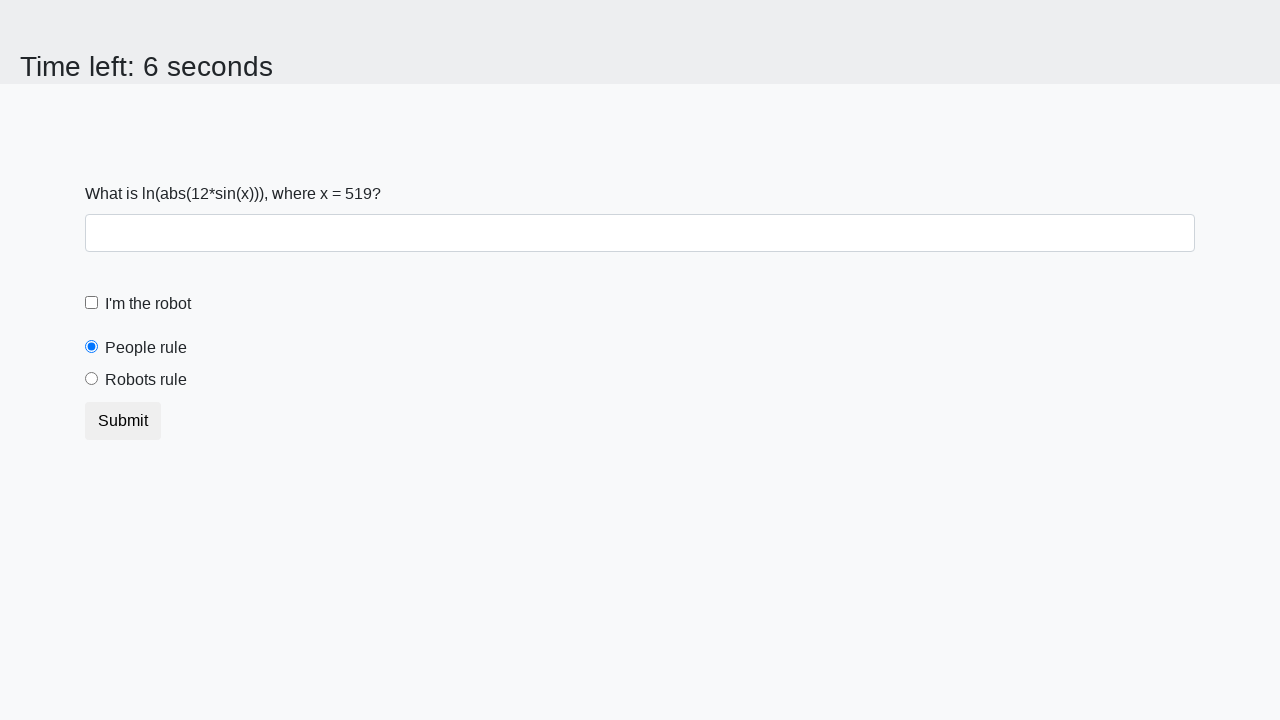

Calculated mathematical formula ln(|12*sin(519)|) = 1.9656405166725657
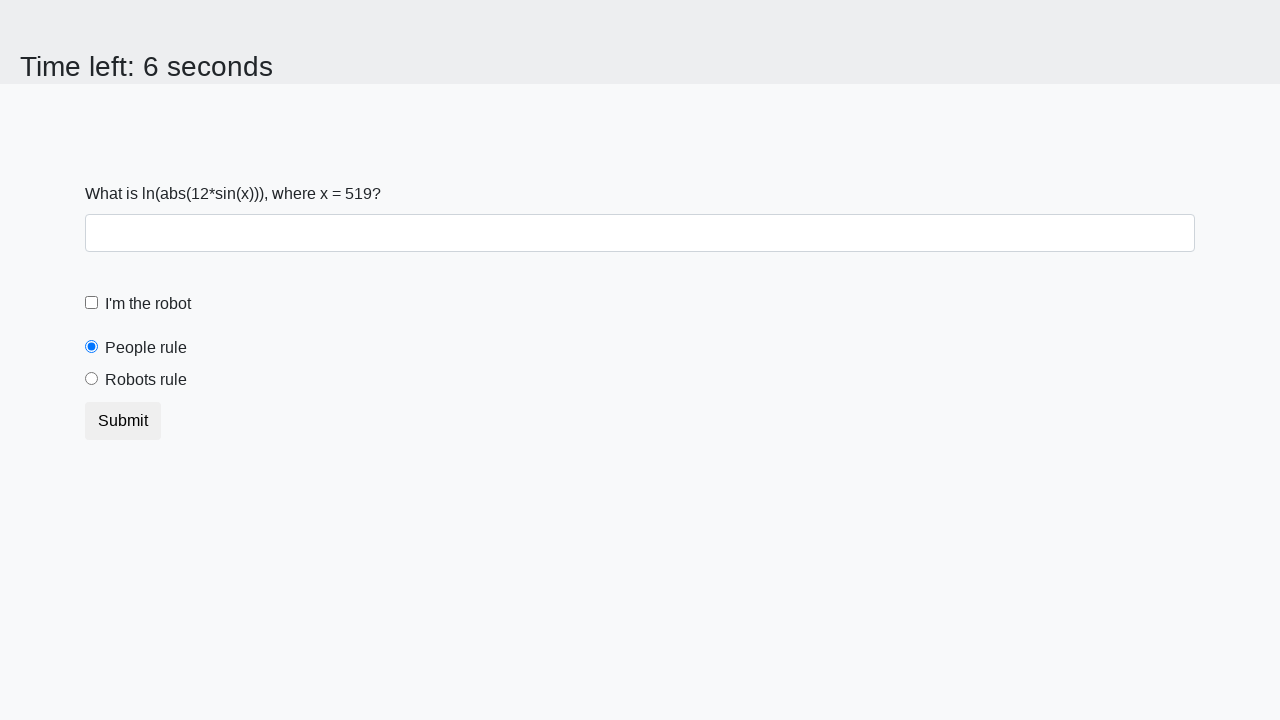

Filled answer field with calculated value: 1.9656405166725657 on #answer
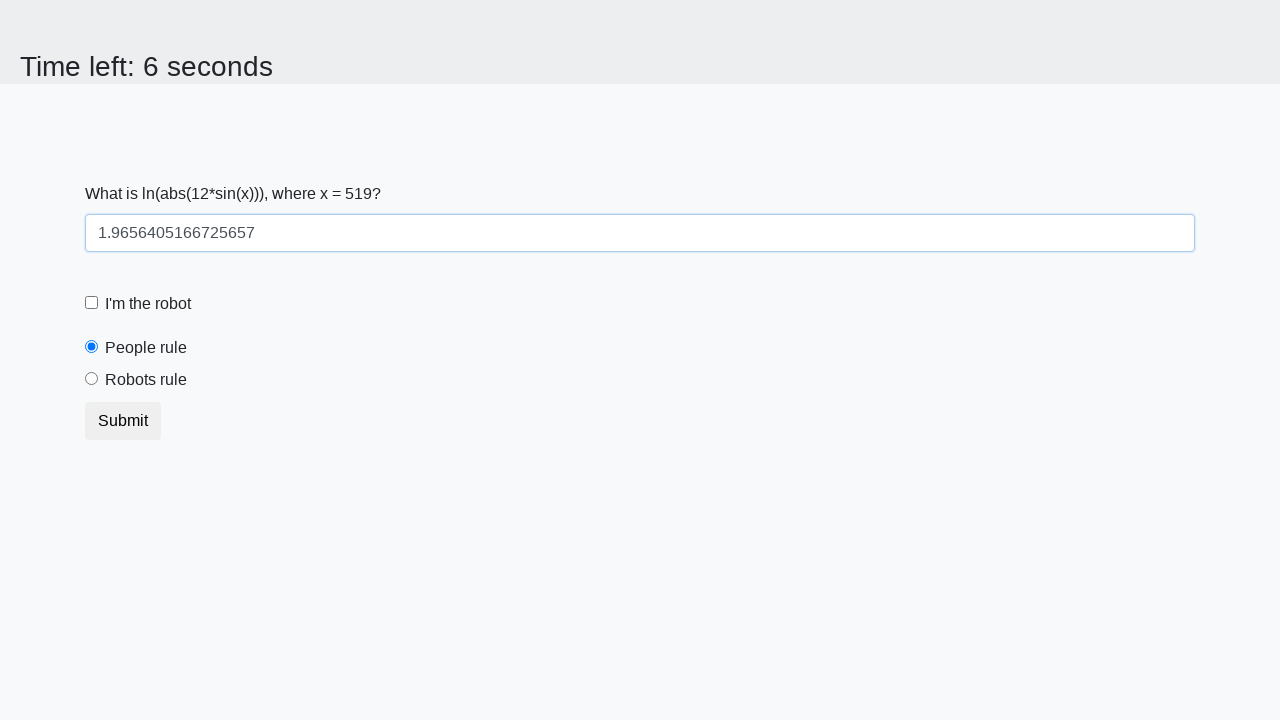

Checked the robot checkbox at (92, 303) on #robotCheckbox
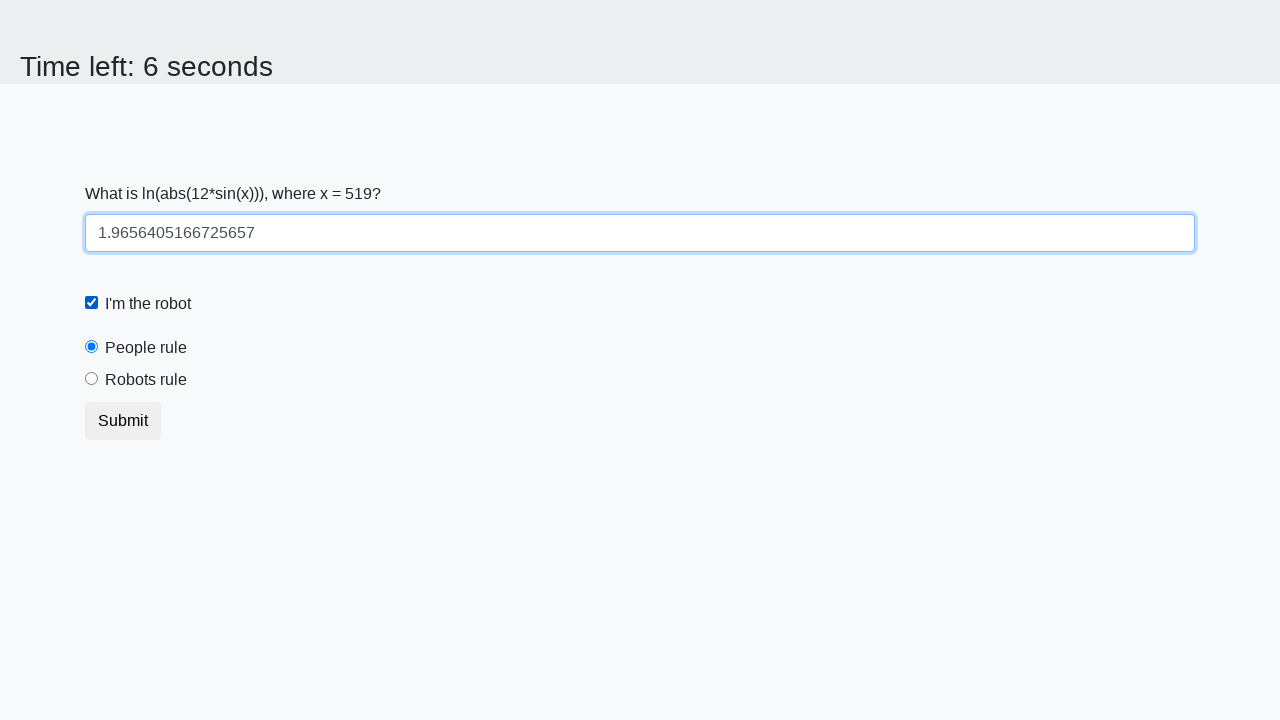

Clicked the 'robots rule' radio button at (92, 379) on #robotsRule
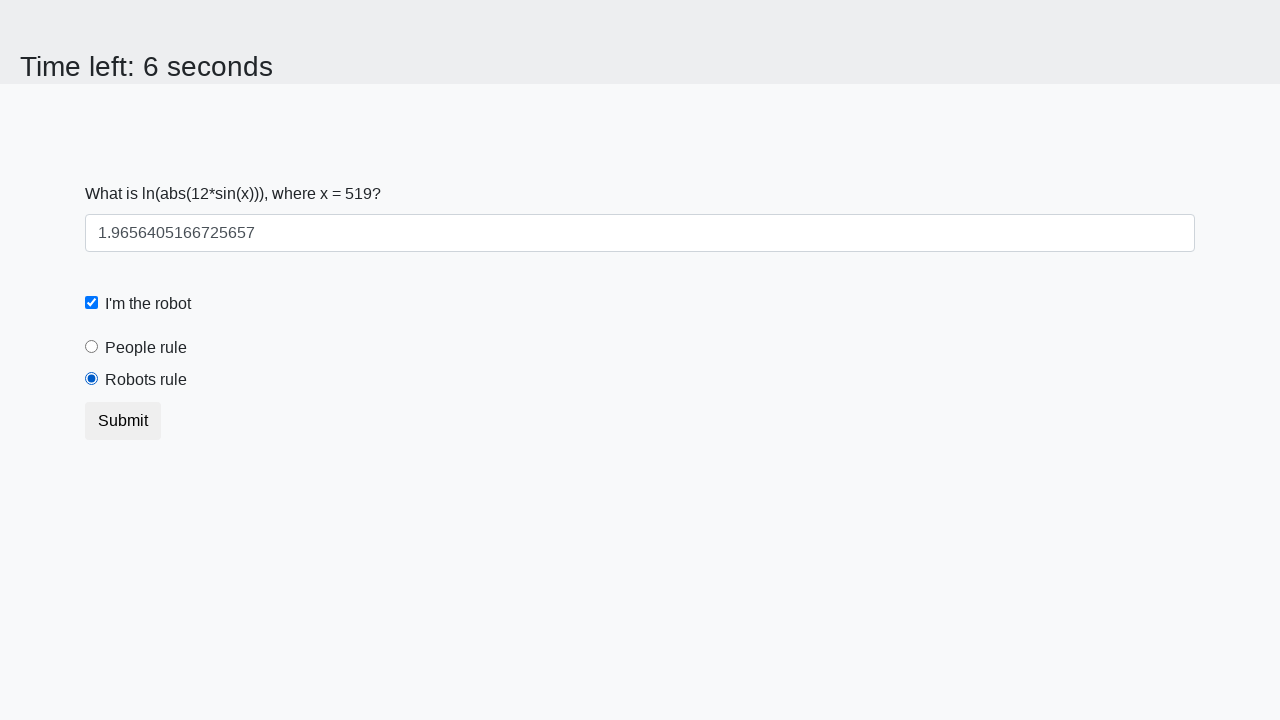

Clicked submit button to submit the math form at (123, 421) on button[type='submit']
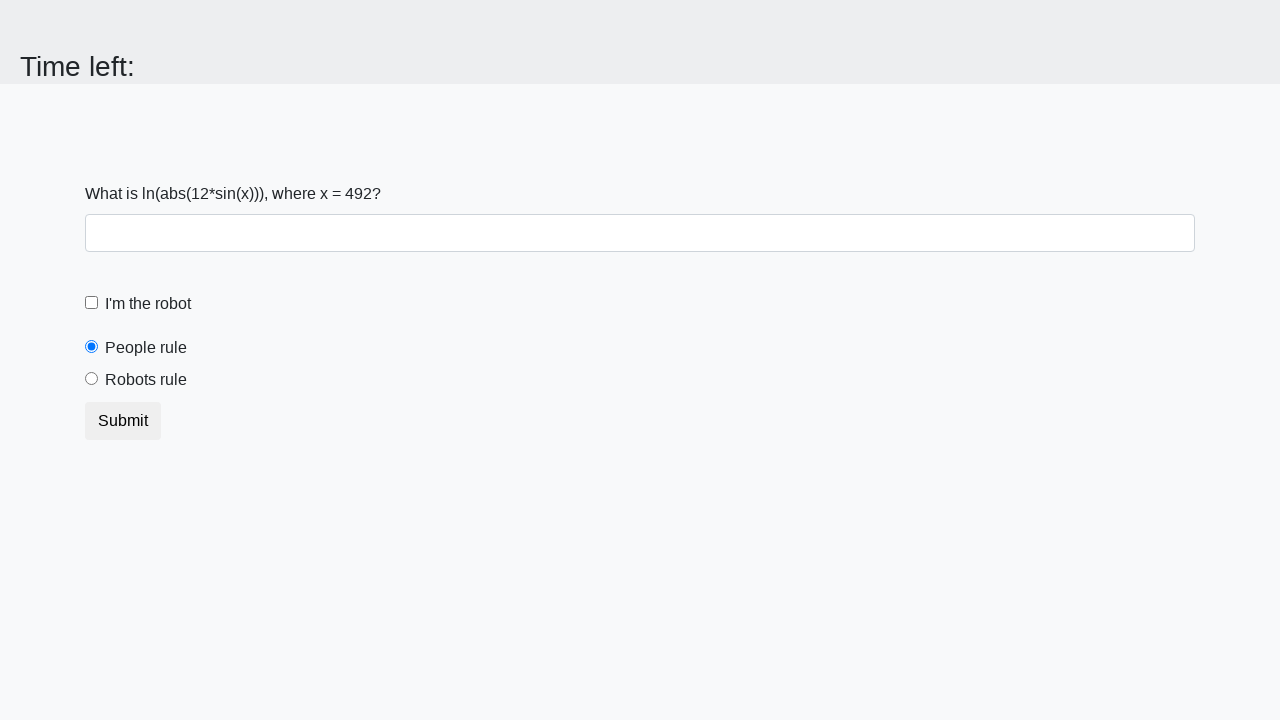

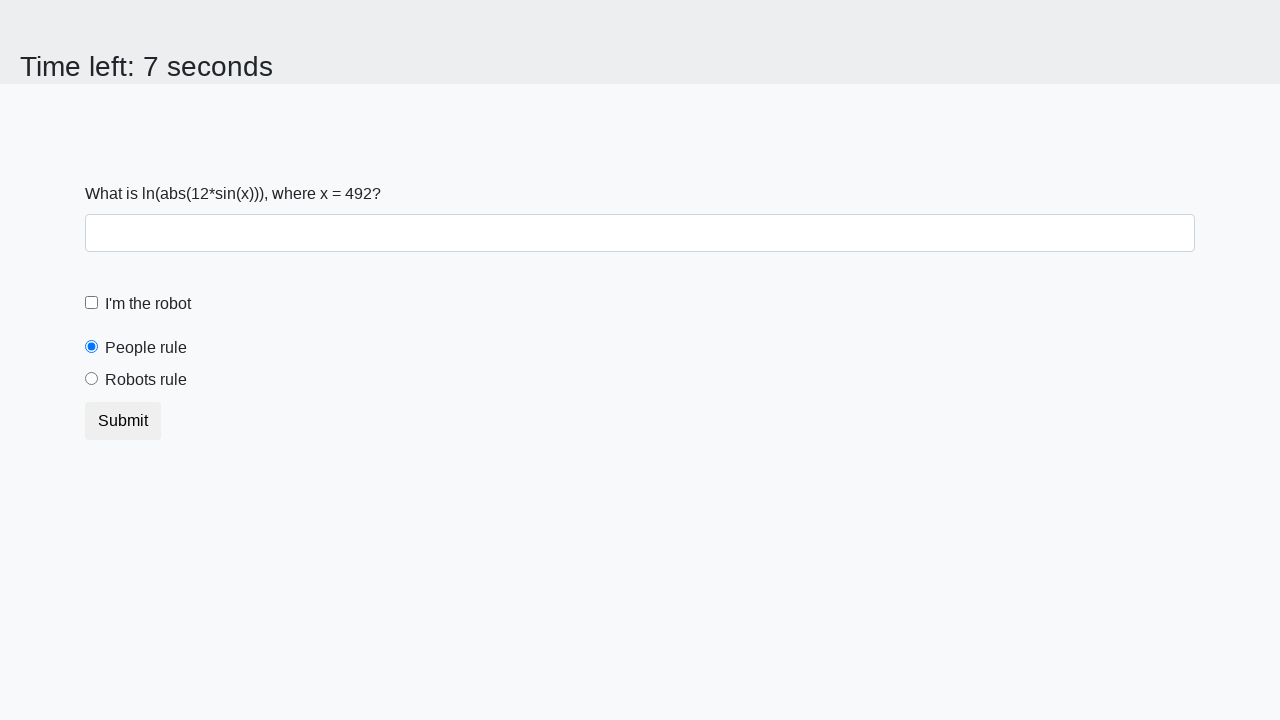